Tests navigation by clicking on A/B Testing link, verifying the page title, then navigating back to verify the home page title

Starting URL: https://practice.cydeo.com

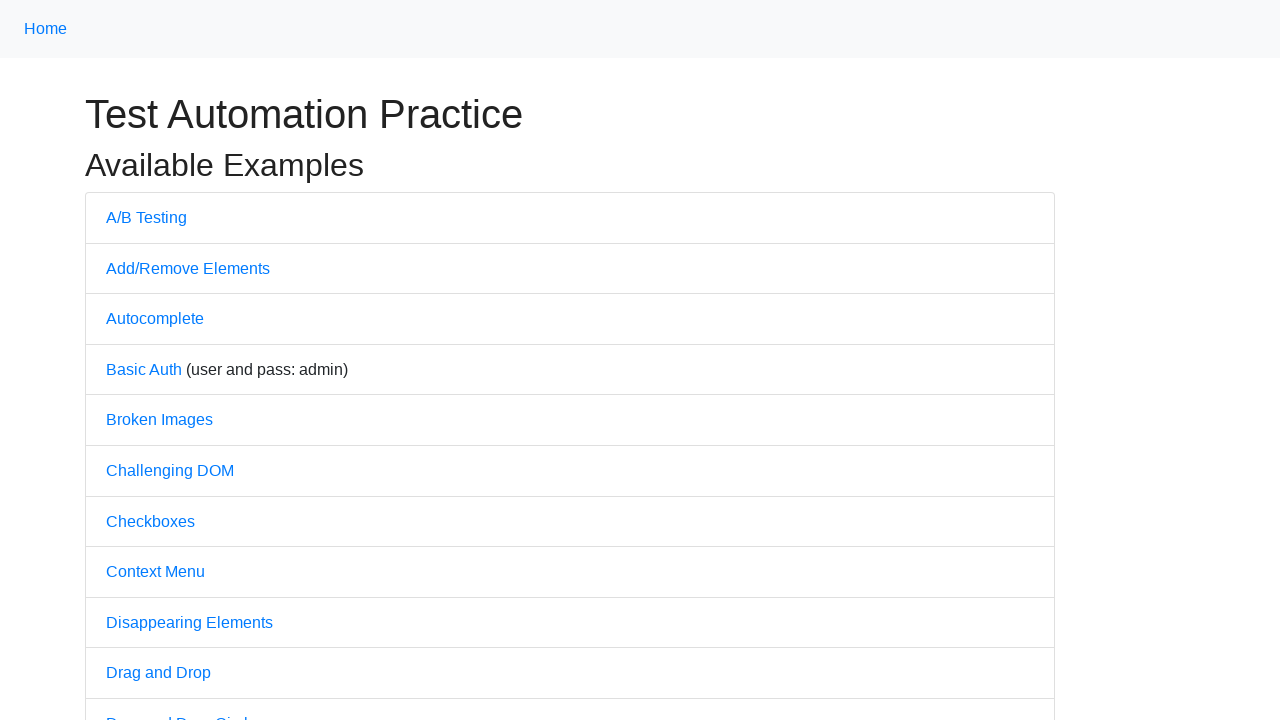

Clicked on A/B Testing link at (146, 217) on text=A/B Testing
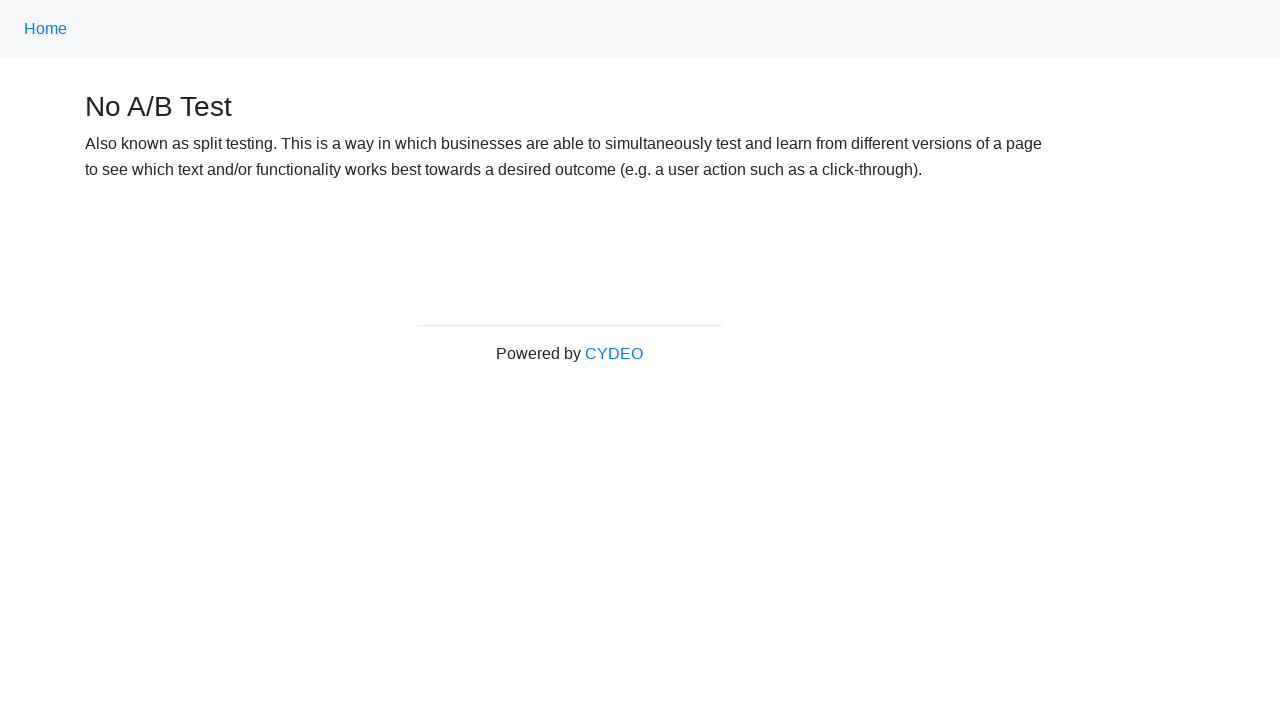

Verified page title is 'No A/B Test'
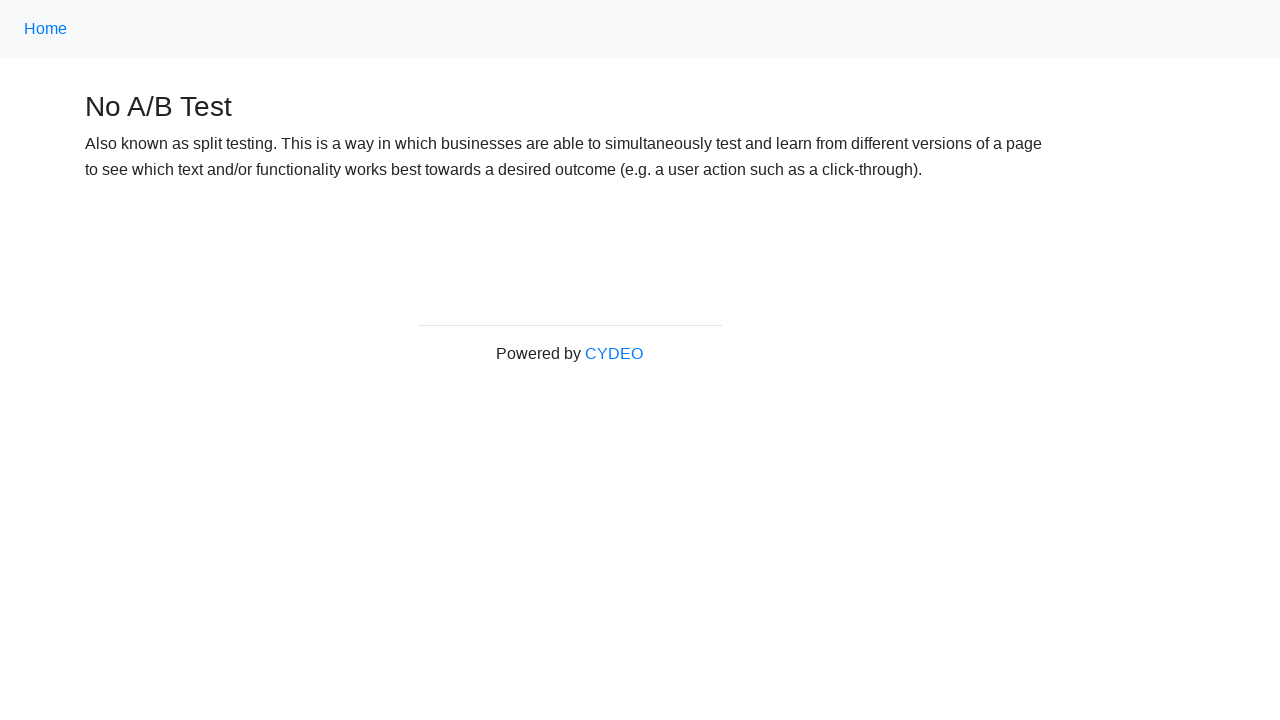

Navigated back to the previous page
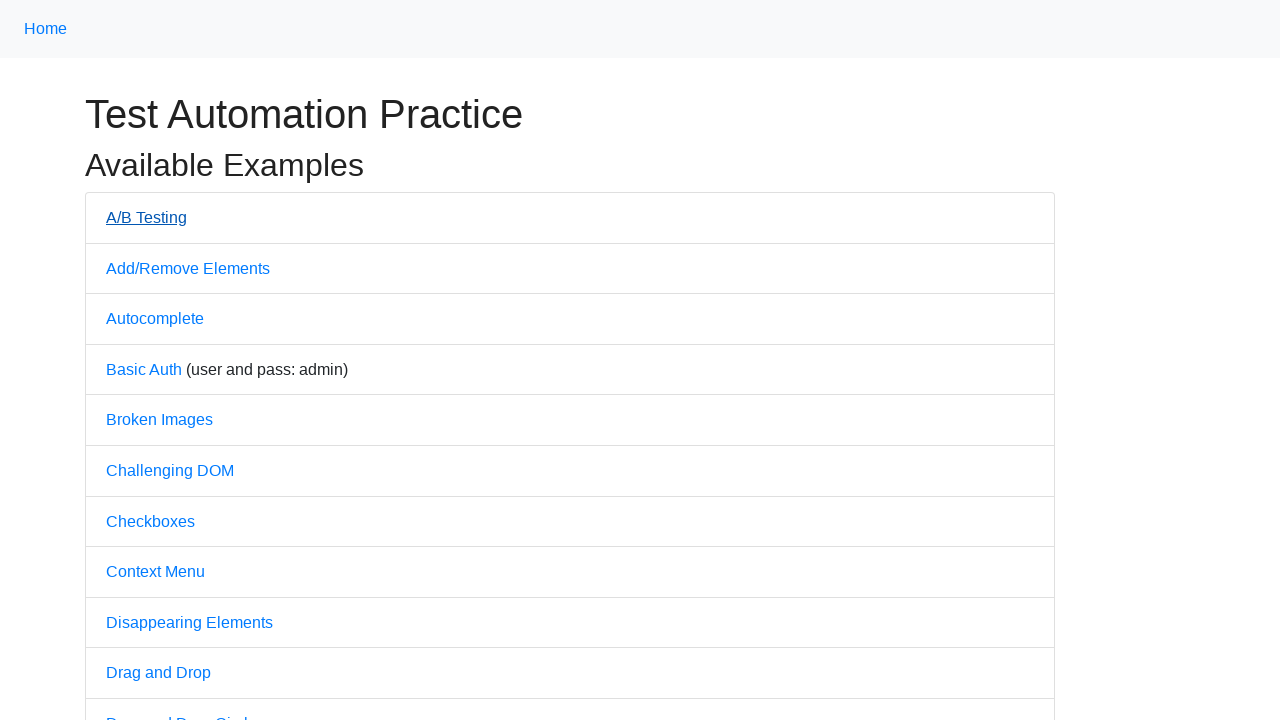

Verified page title is 'Practice' - back on home page
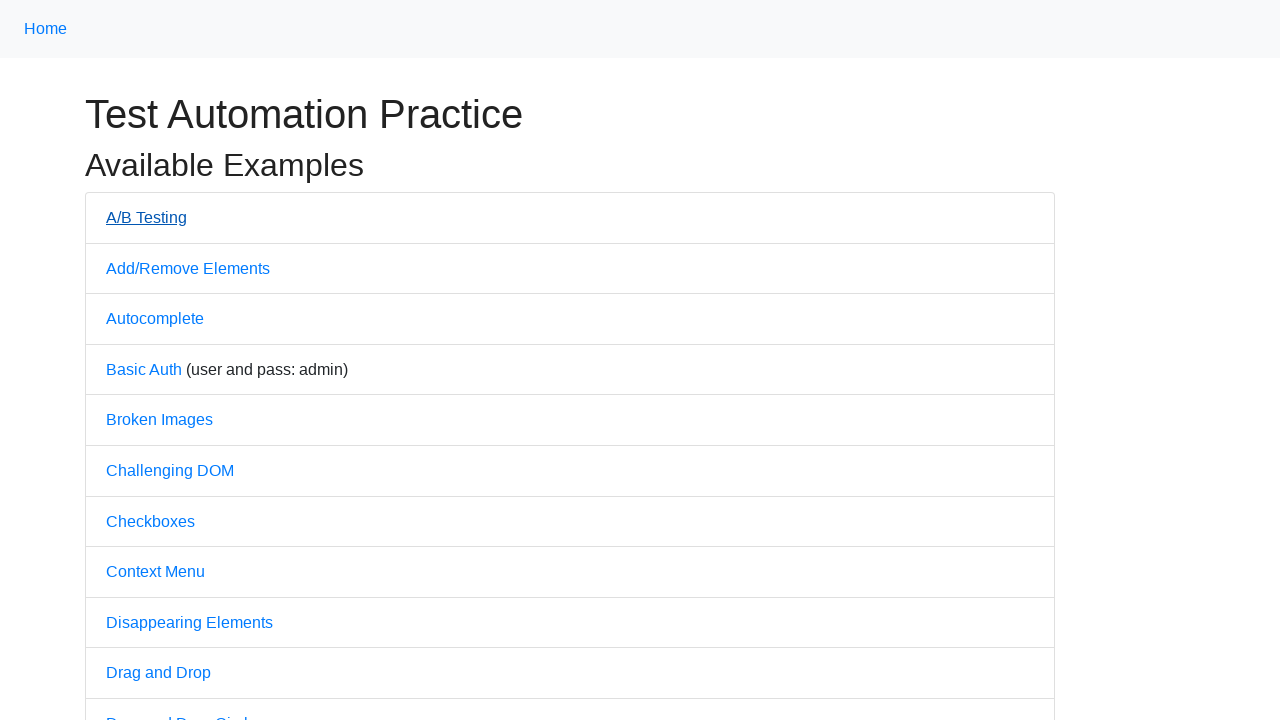

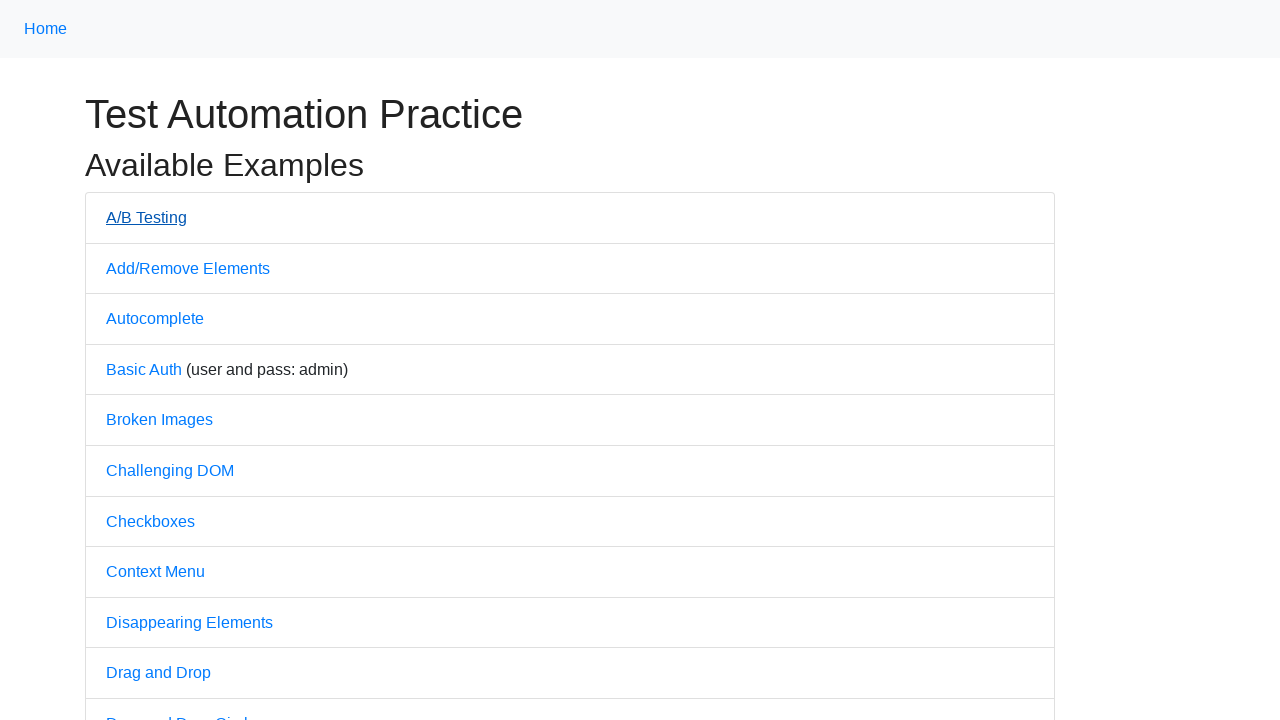